Tests a basic calculator by generating two random numbers and verifying all calculator operations (add, subtract, multiply, divide)

Starting URL: https://testsheepnz.github.io/BasicCalculator.html

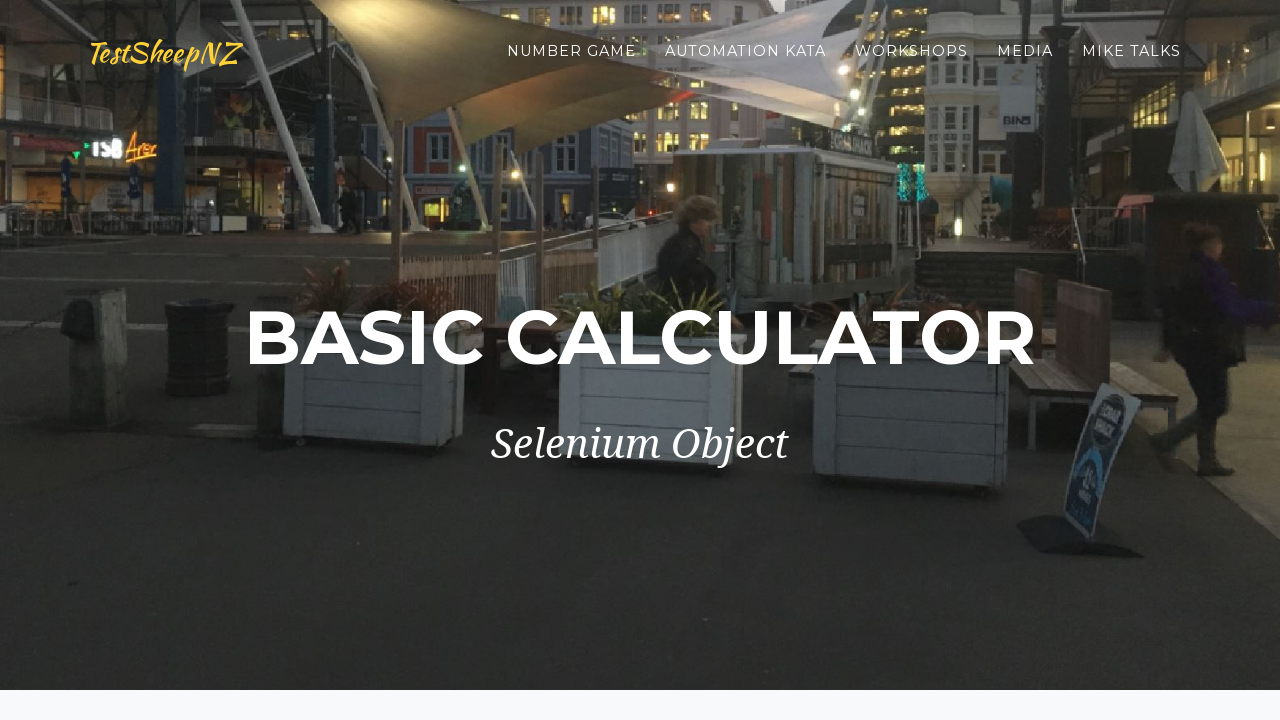

Scrolled to first input field
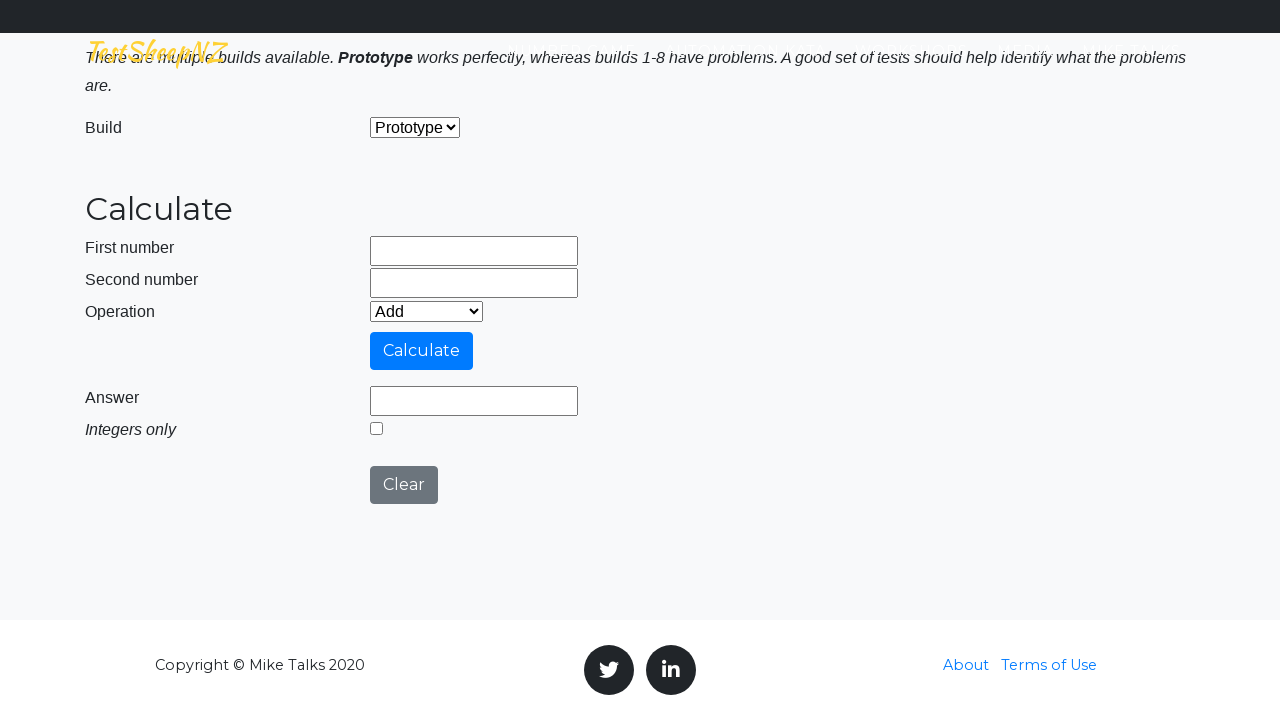

Filled first number field with 60 on #number1Field
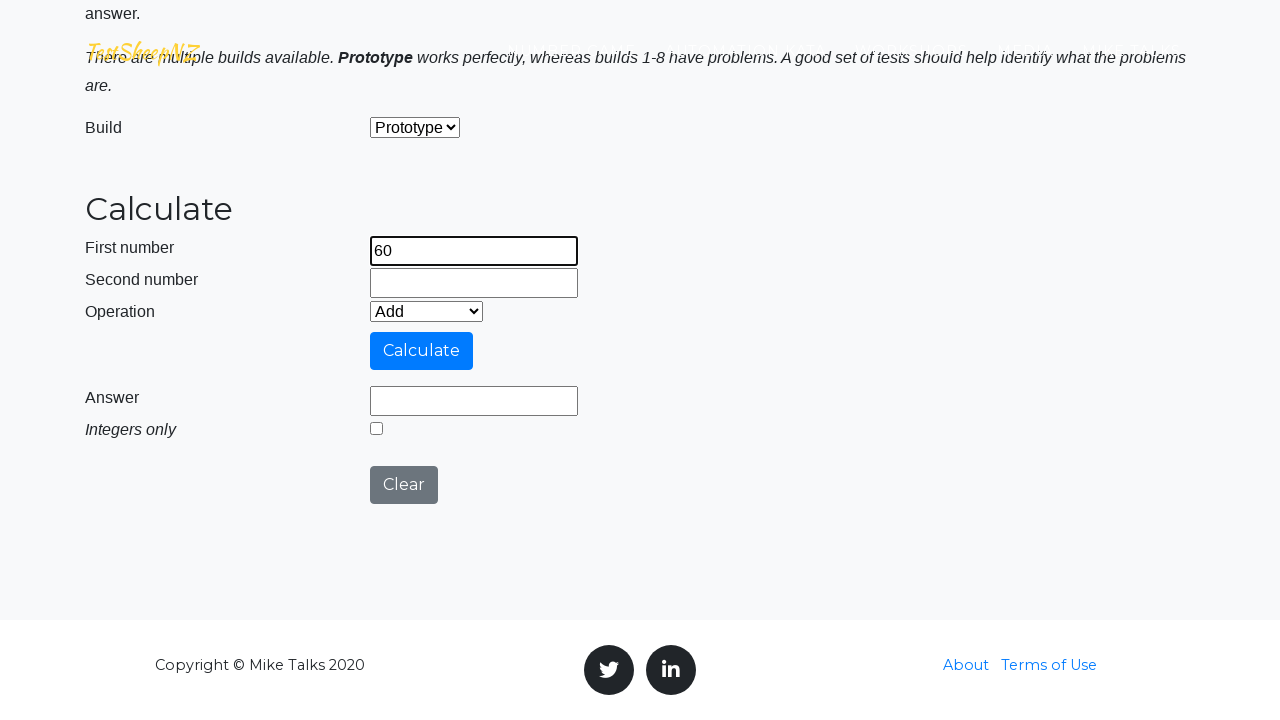

Filled second number field with 40 on #number2Field
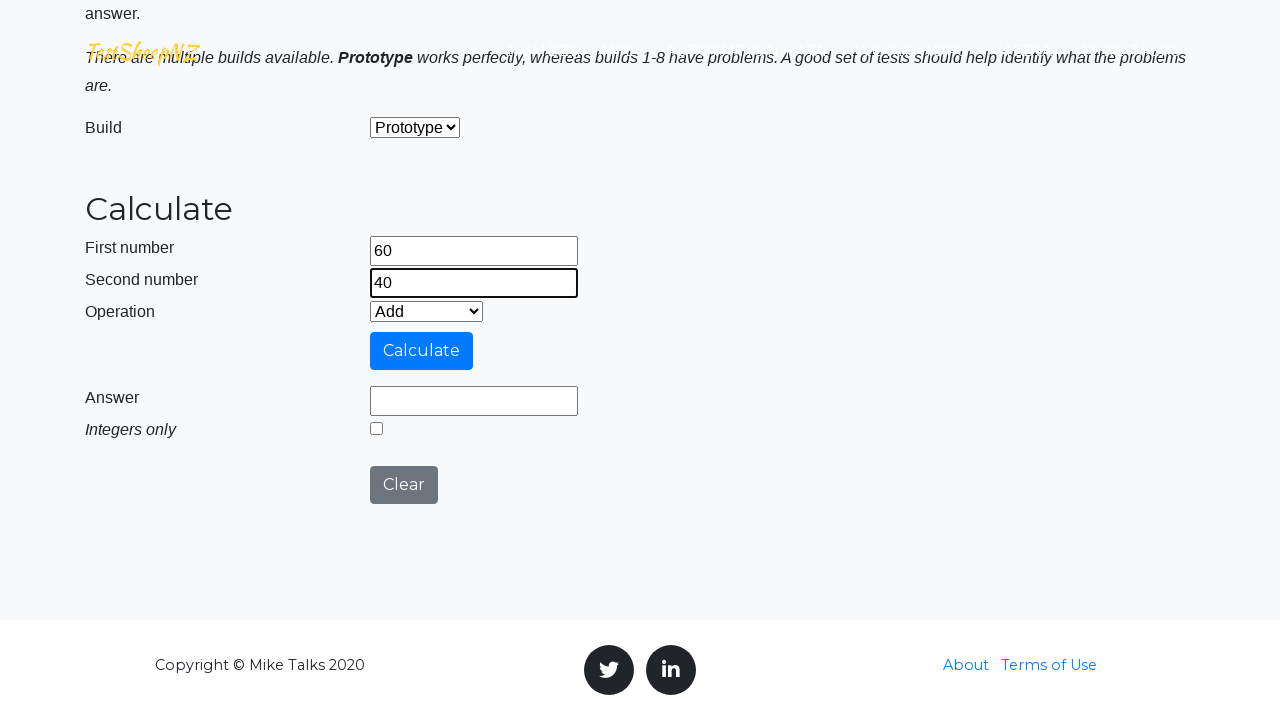

Selected addition operation on #selectOperationDropdown
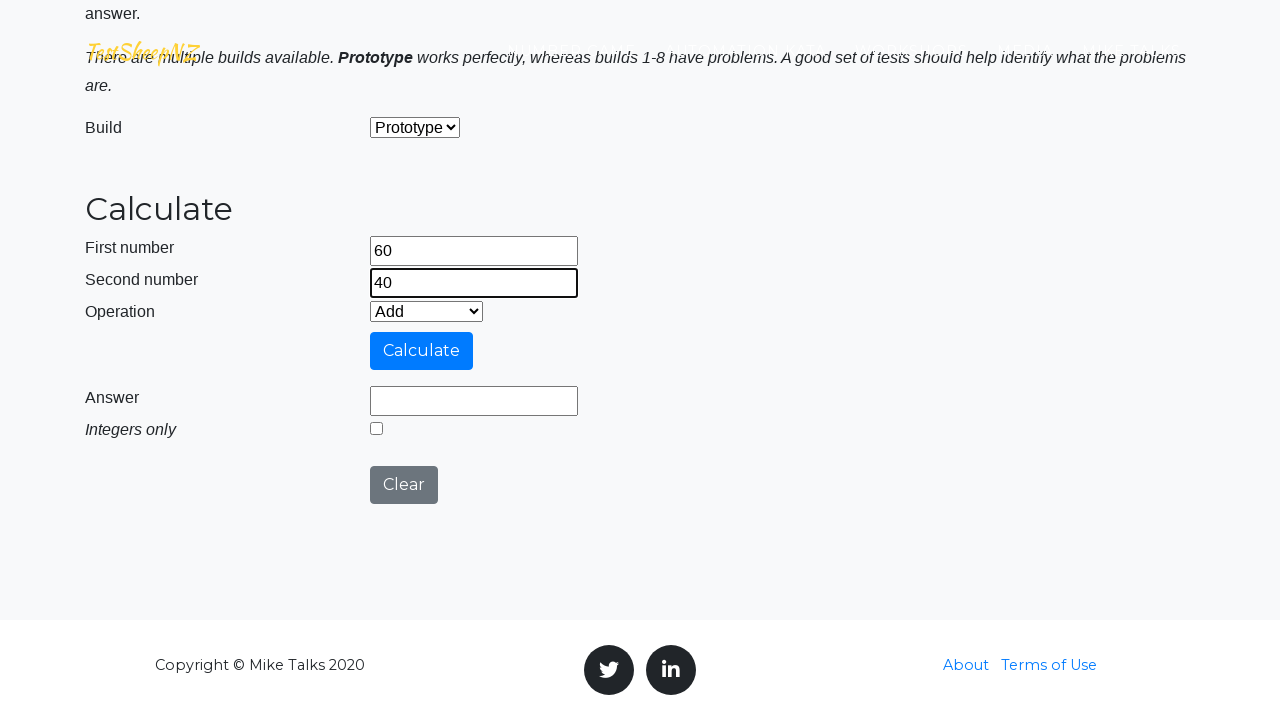

Clicked calculate button for addition at (422, 351) on #calculateButton
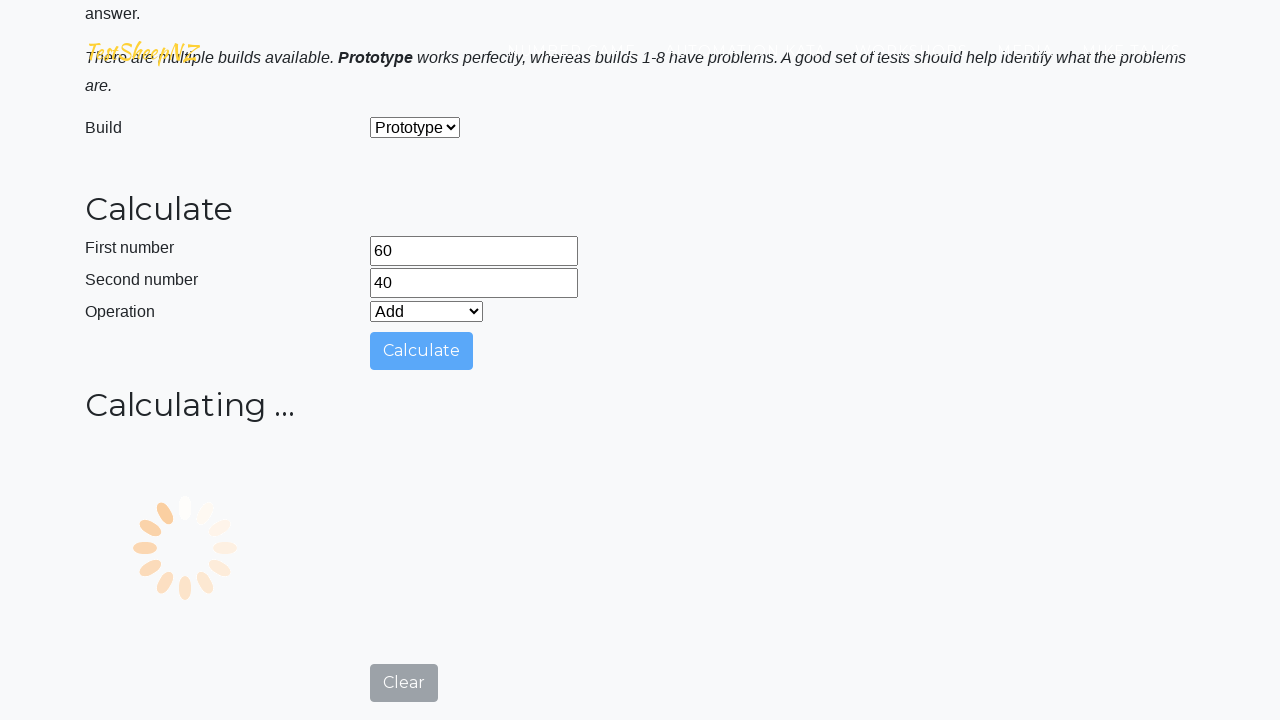

Waited for result field to appear
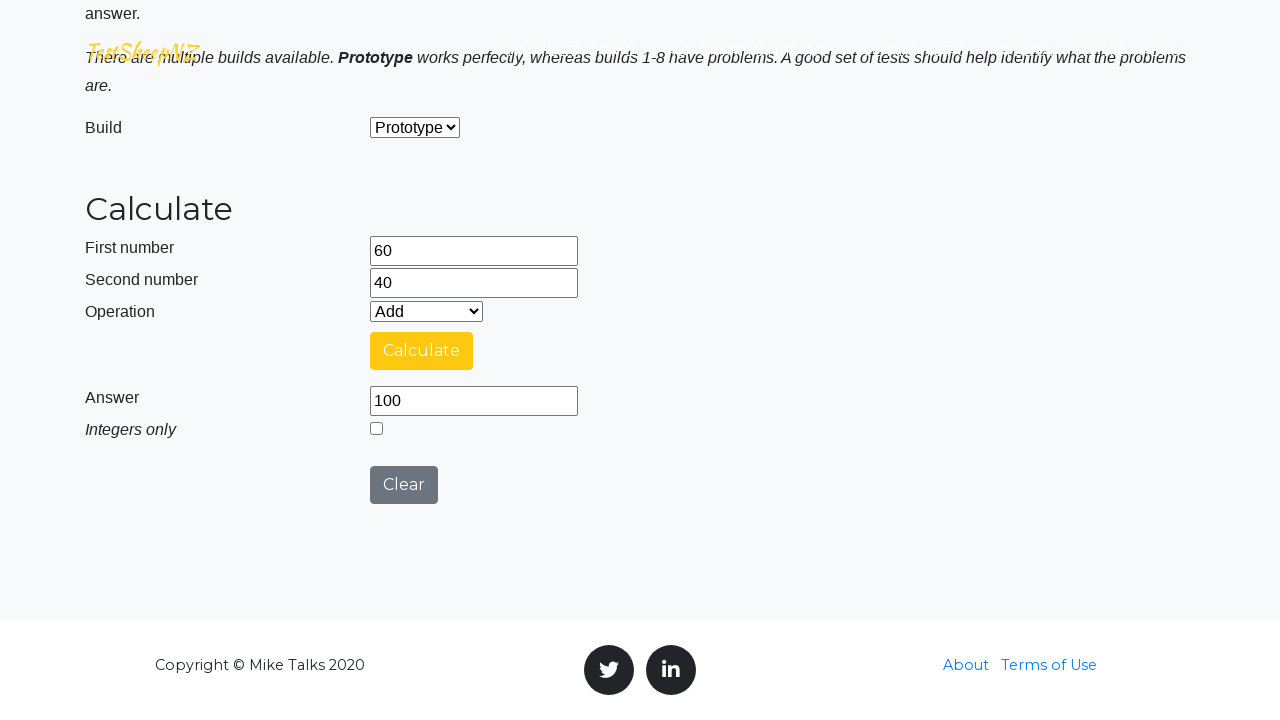

Retrieved addition result: 100
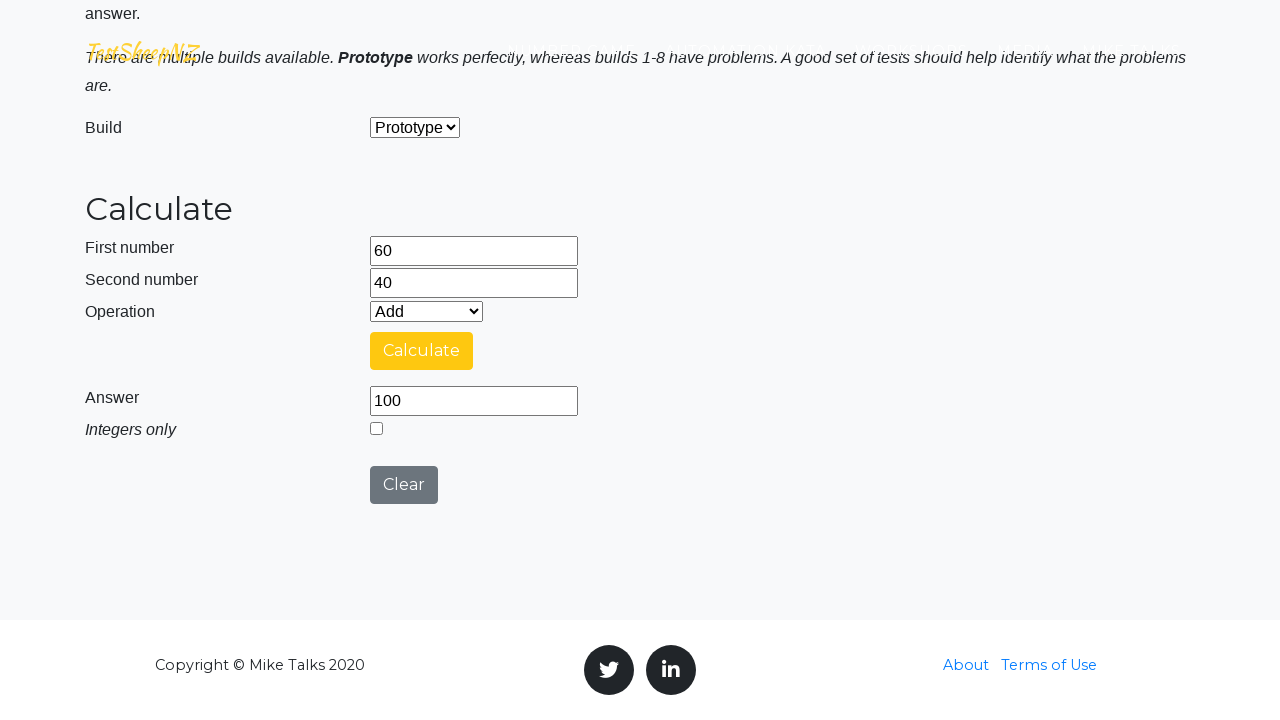

Verified addition: 60 + 40 = 100
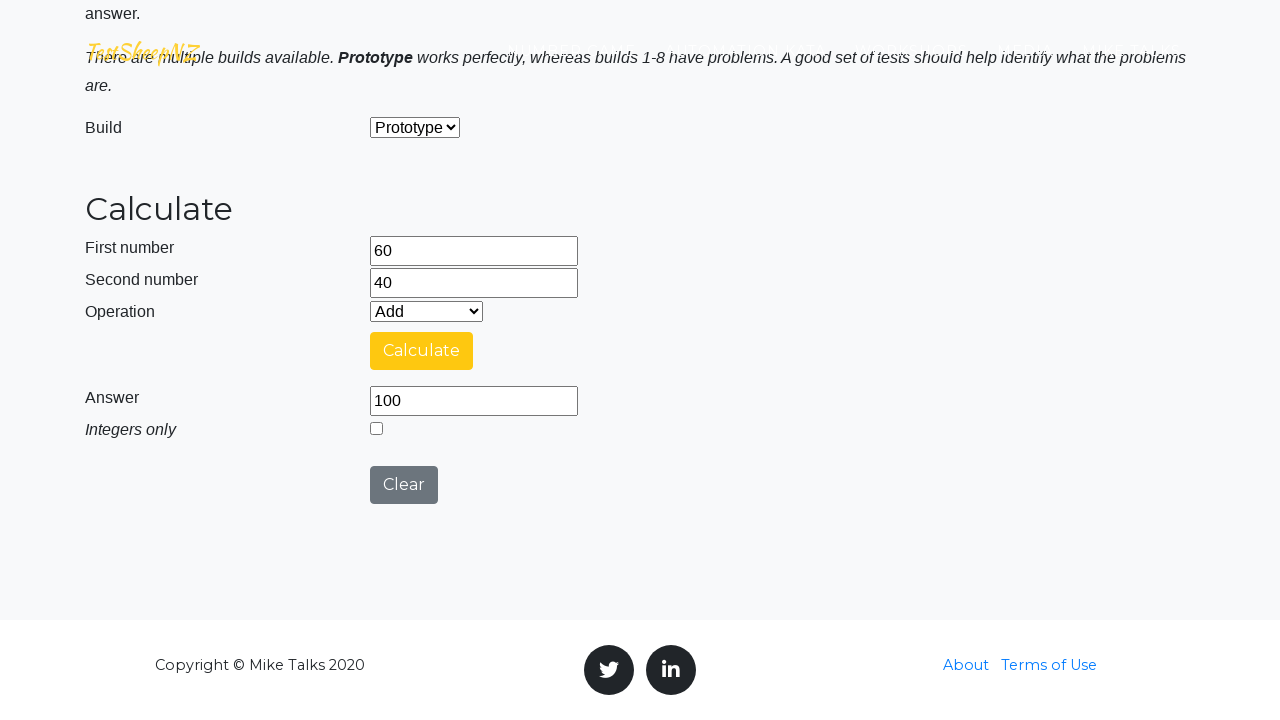

Selected subtraction operation on #selectOperationDropdown
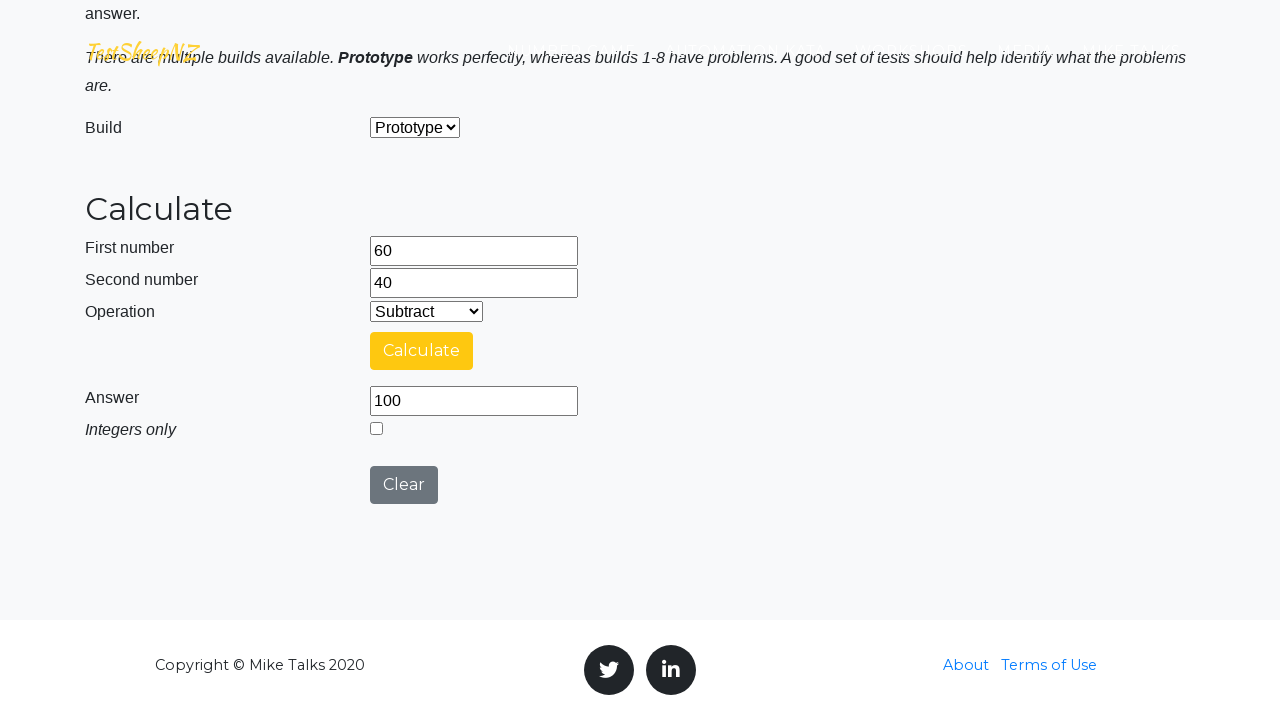

Clicked calculate button for subtraction at (422, 351) on #calculateButton
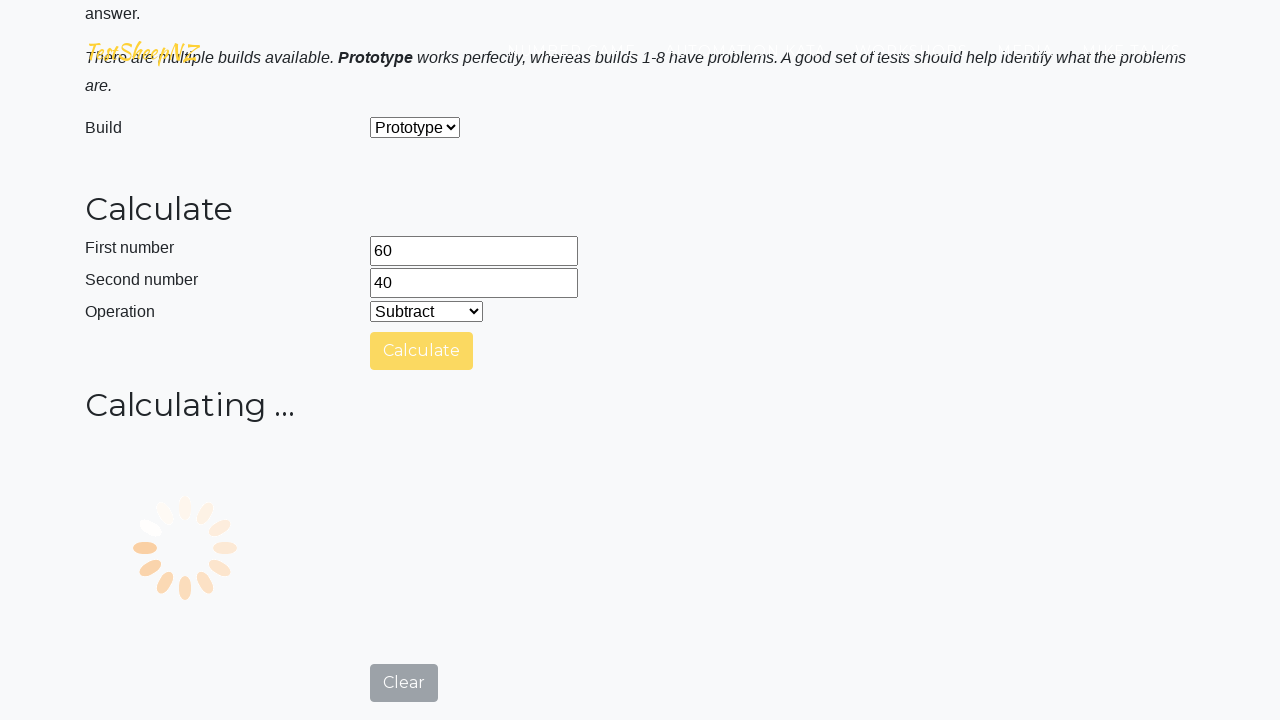

Waited for result field to appear
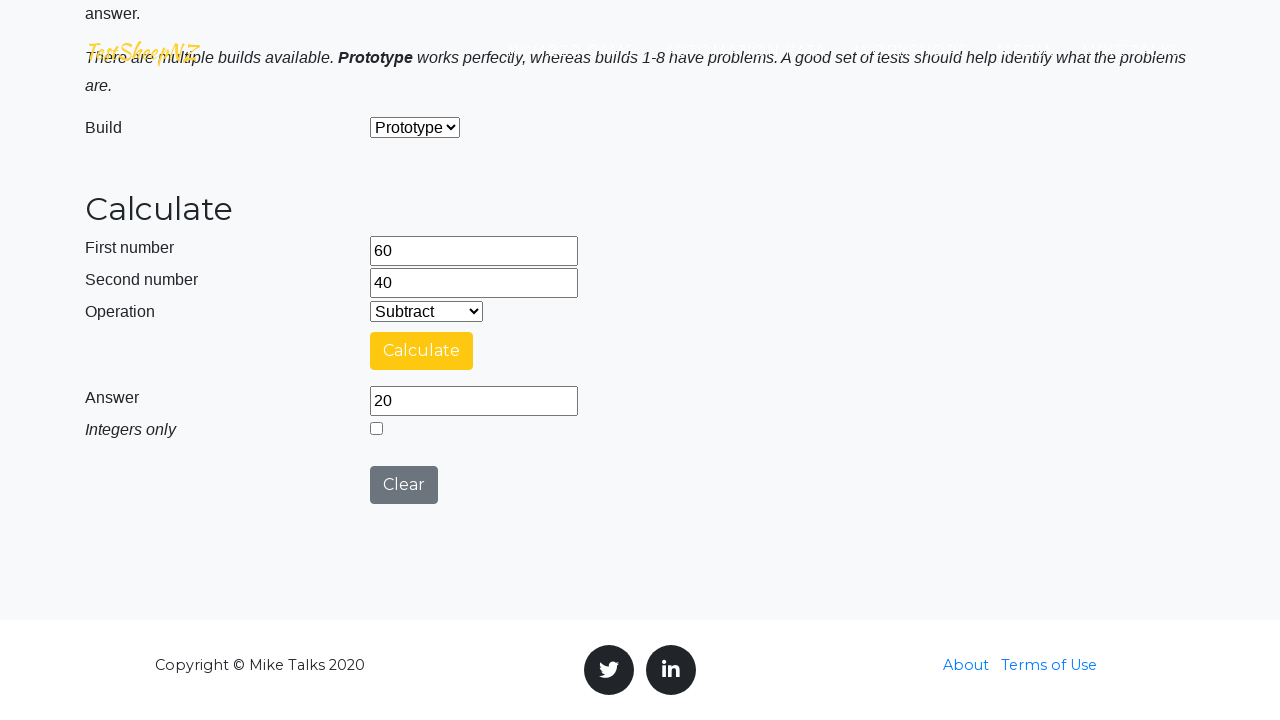

Retrieved subtraction result: 20
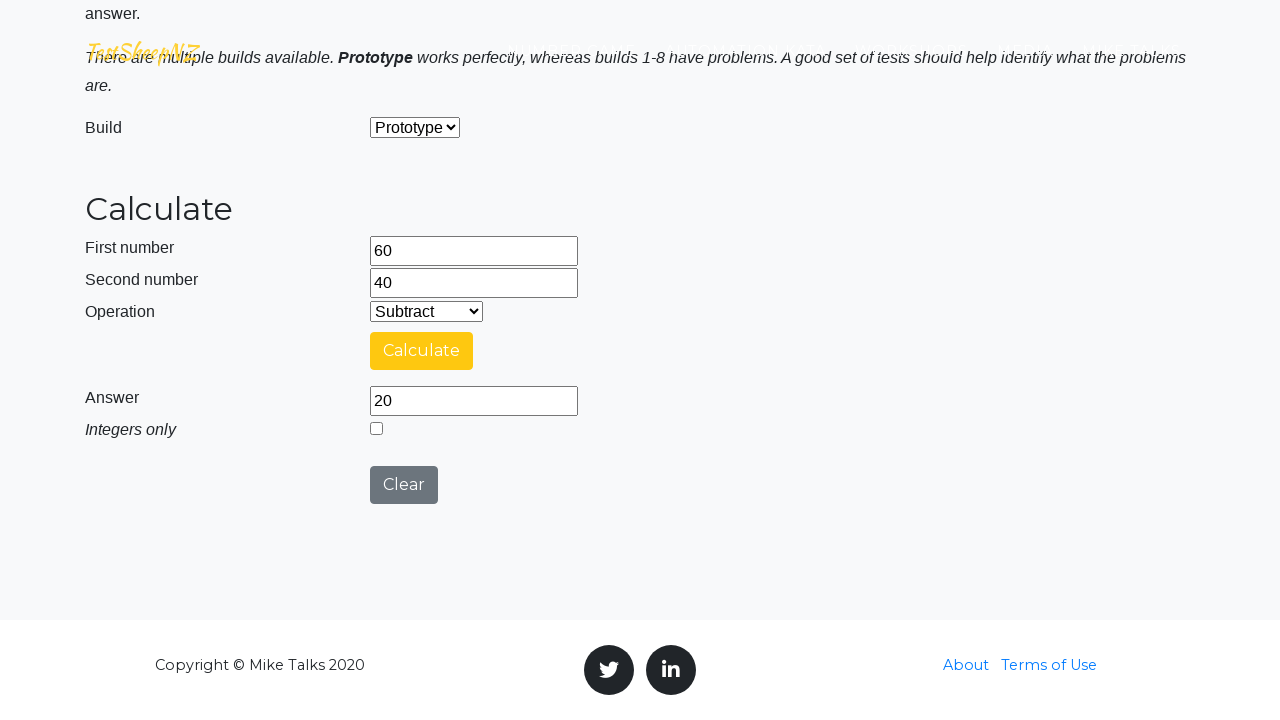

Verified subtraction: 60 - 40 = 20
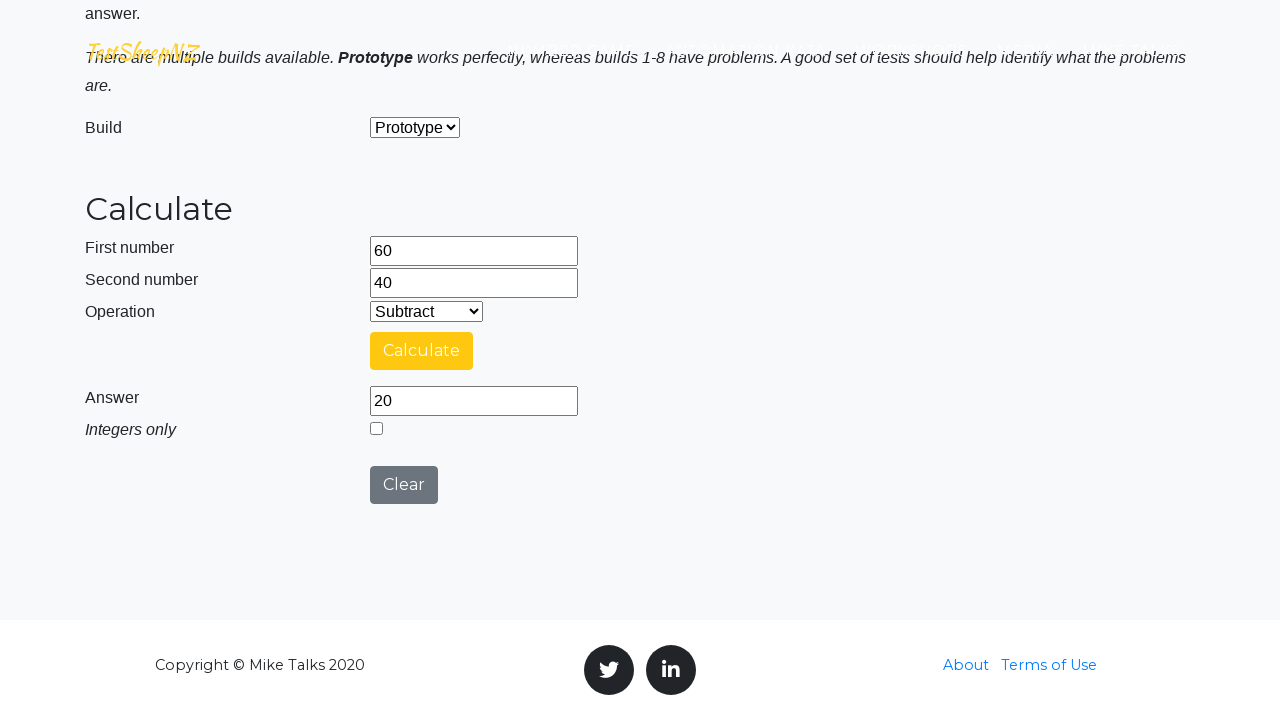

Selected multiplication operation on #selectOperationDropdown
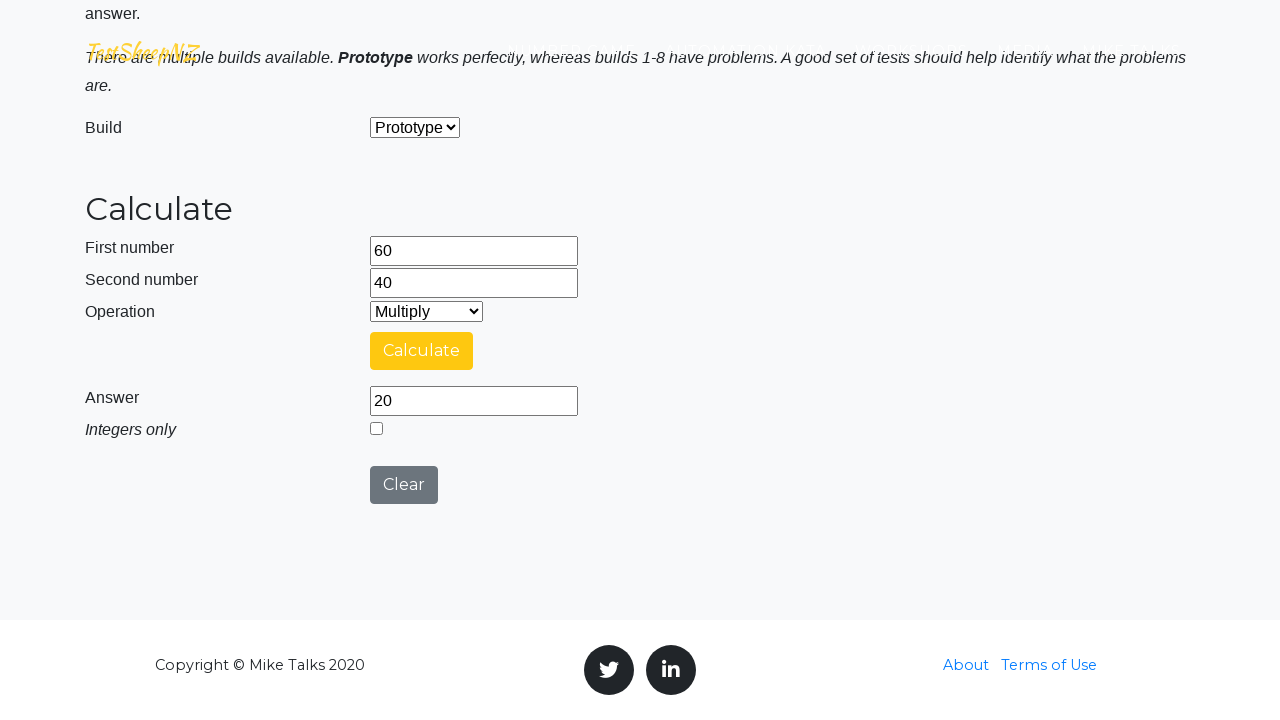

Clicked calculate button for multiplication at (422, 351) on #calculateButton
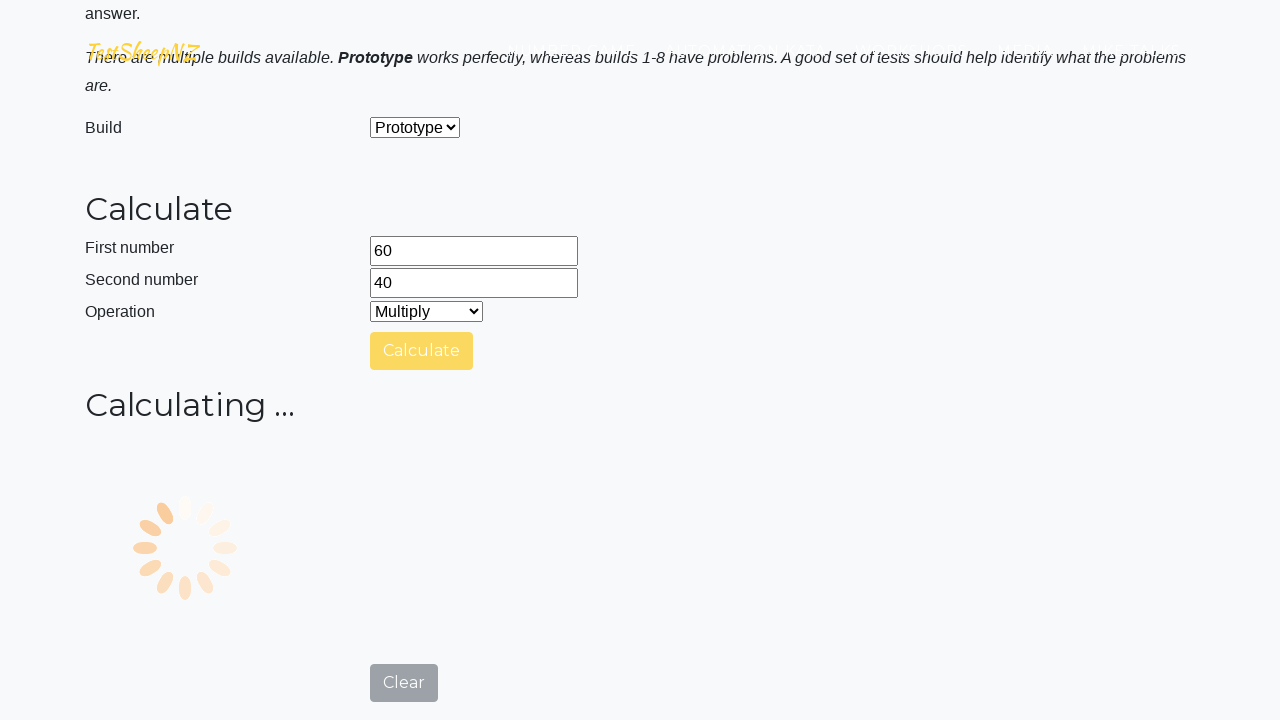

Waited for result field to appear
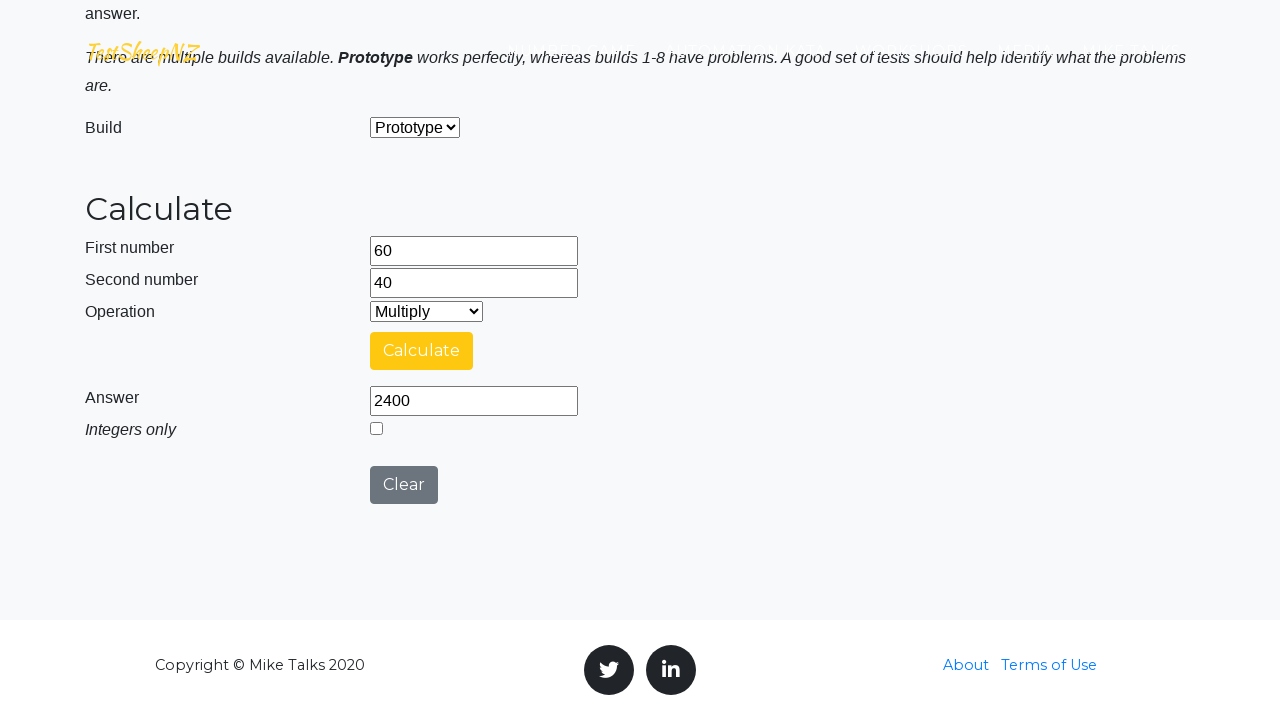

Retrieved multiplication result: 2400
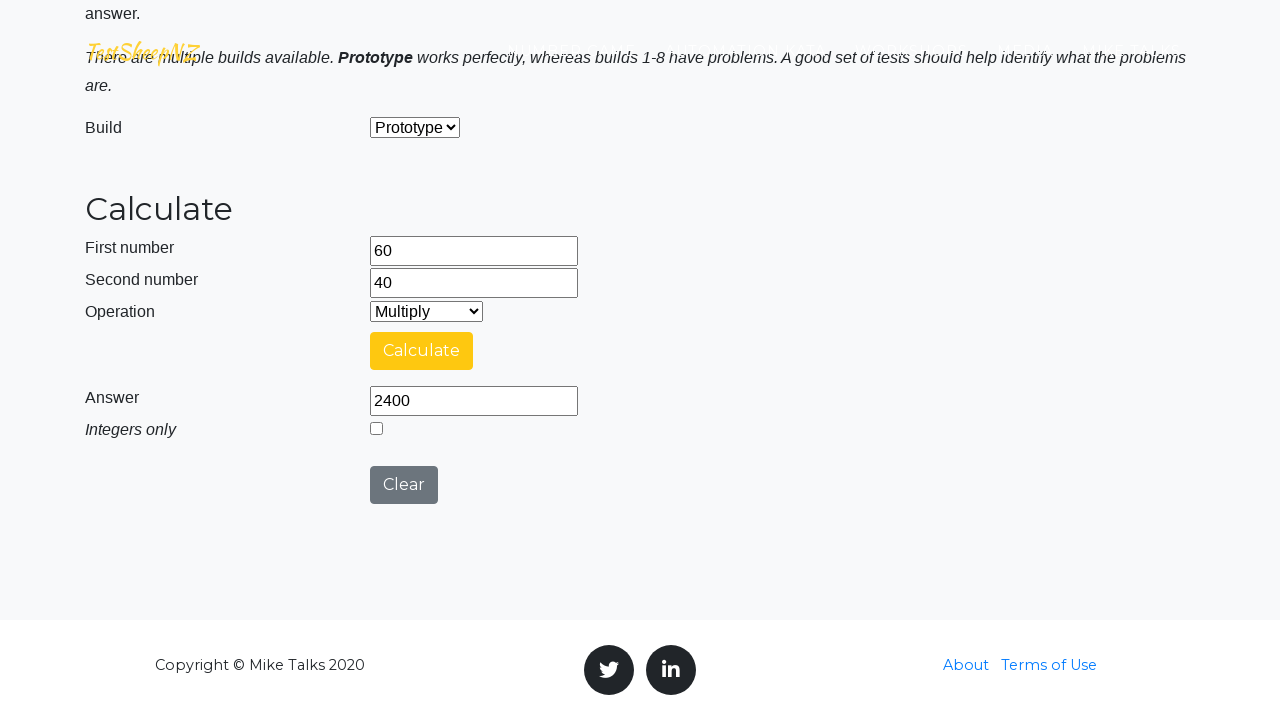

Verified multiplication: 60 * 40 = 2400
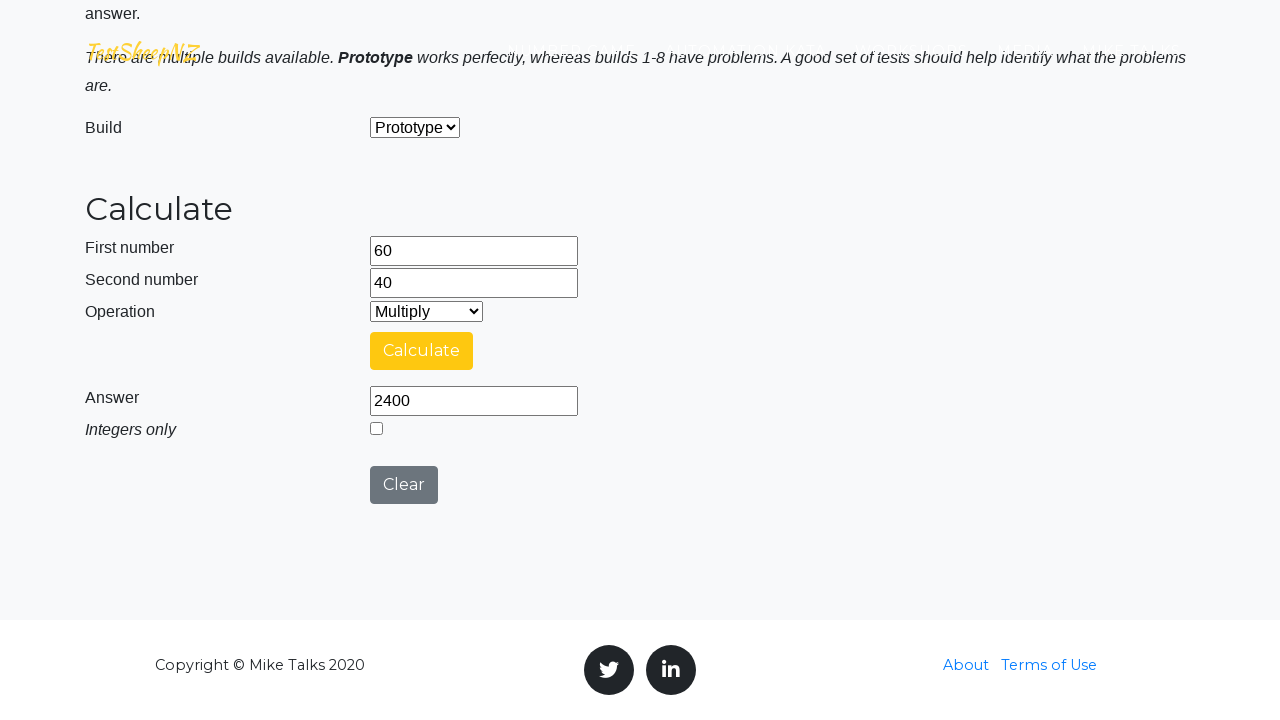

Selected division operation on #selectOperationDropdown
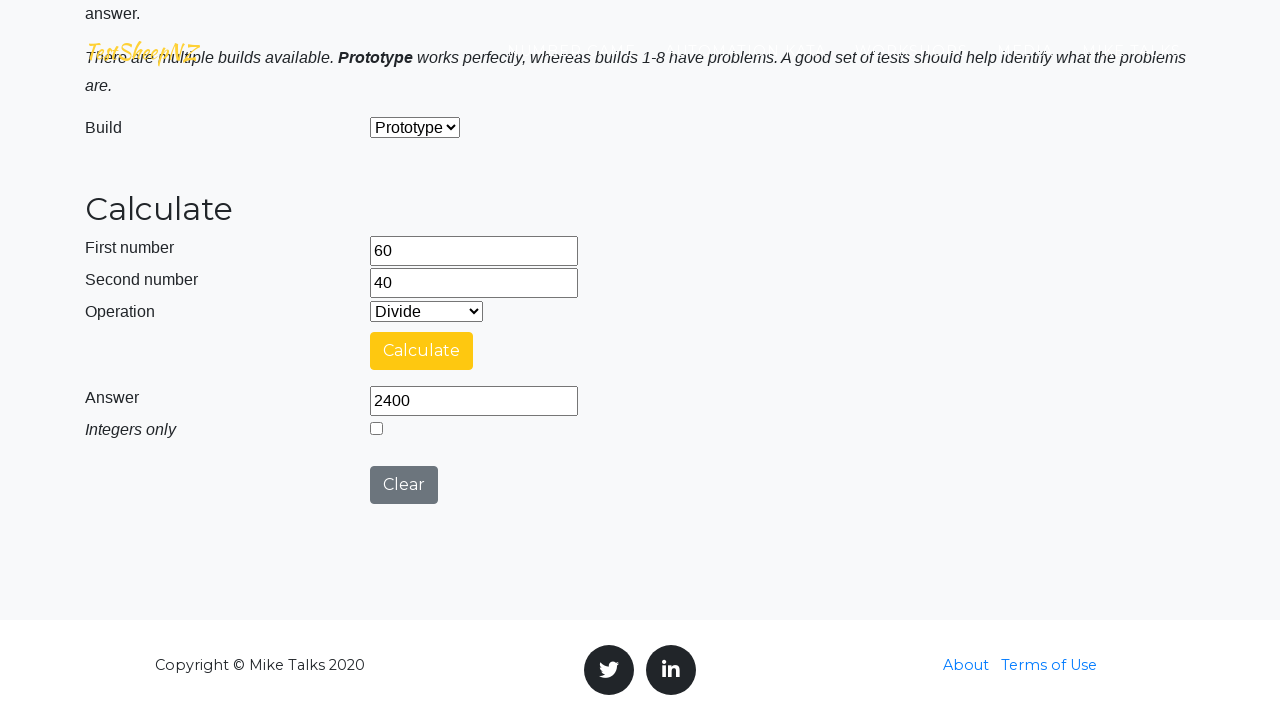

Clicked calculate button for division at (422, 351) on #calculateButton
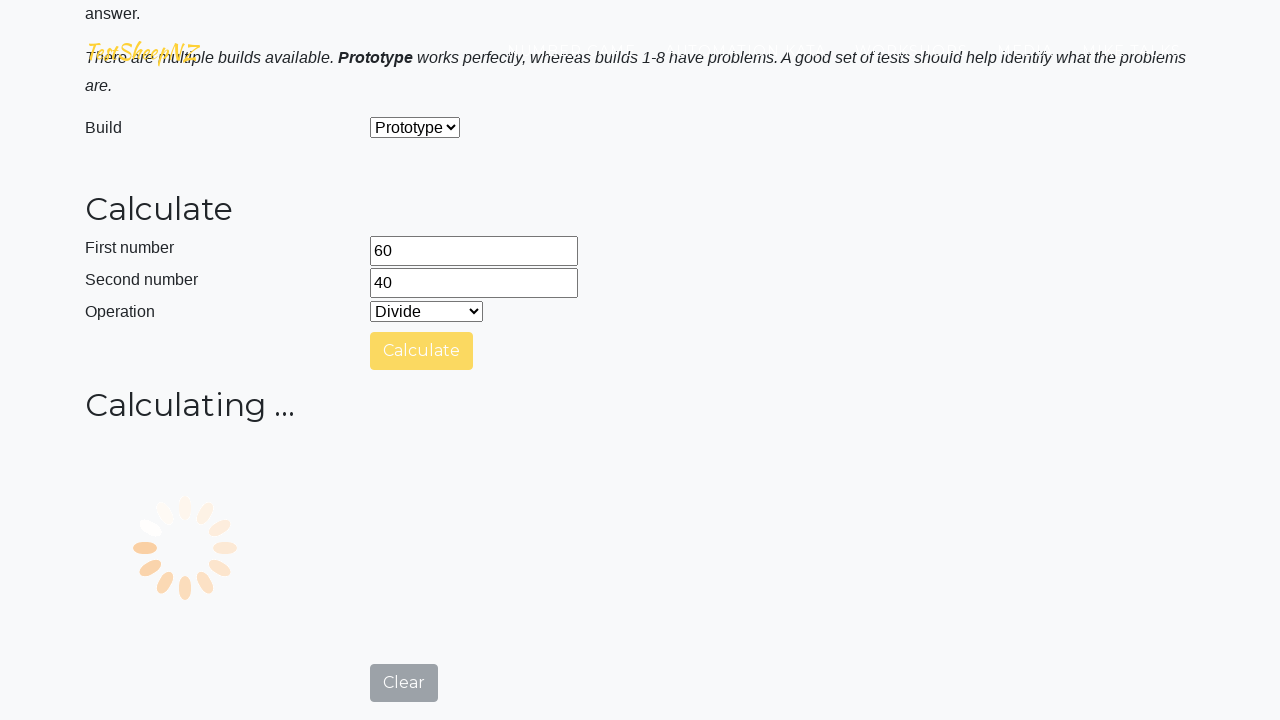

Waited for result field to appear
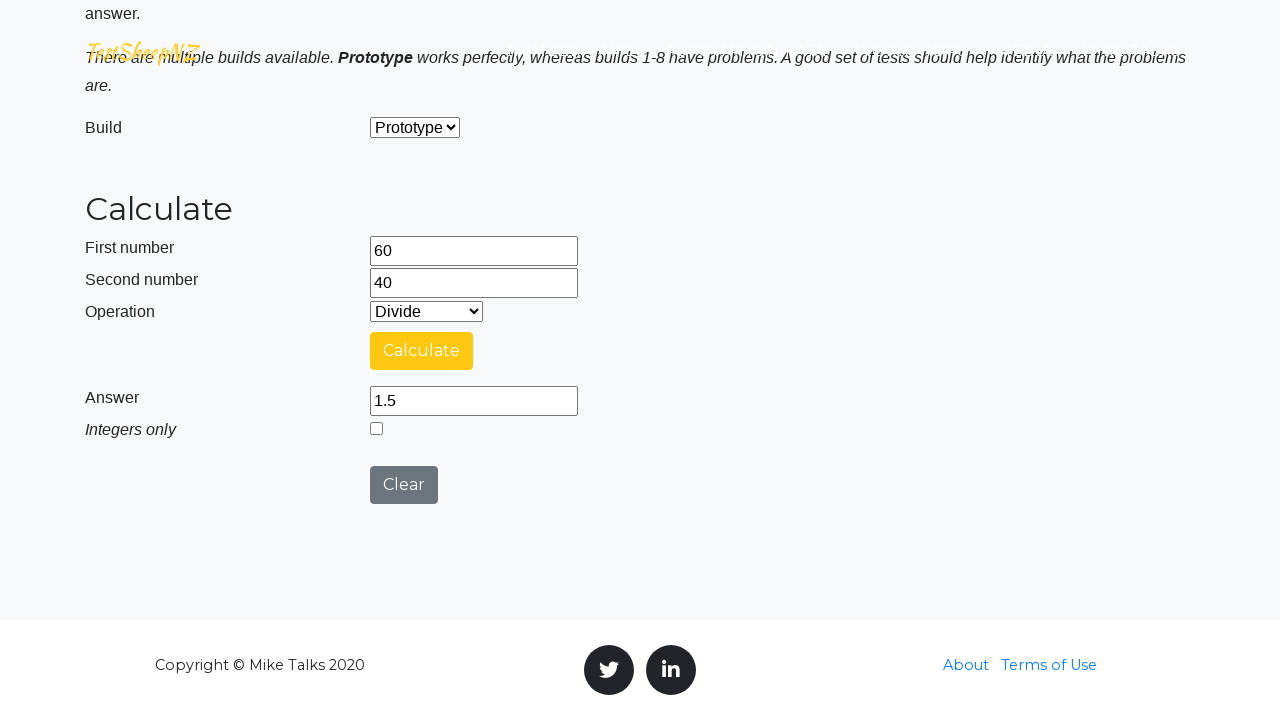

Retrieved division result: 1.5
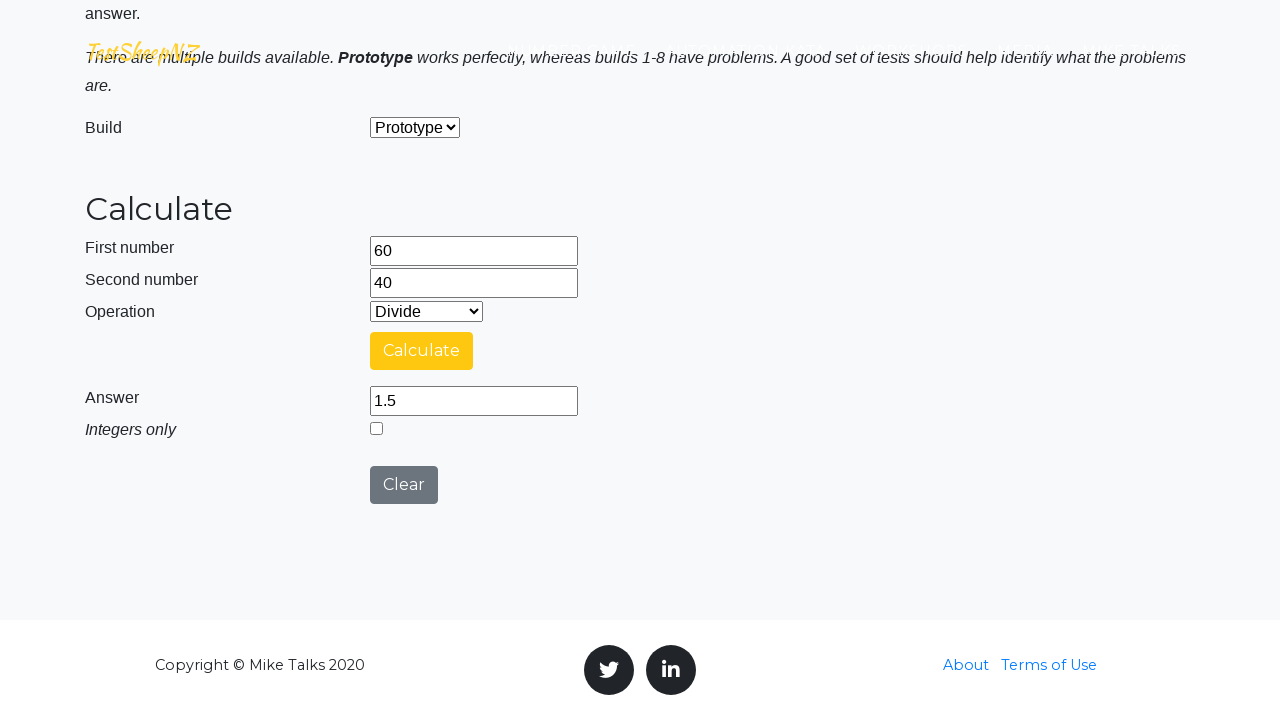

Verified division: 60 / 40 = 1.5
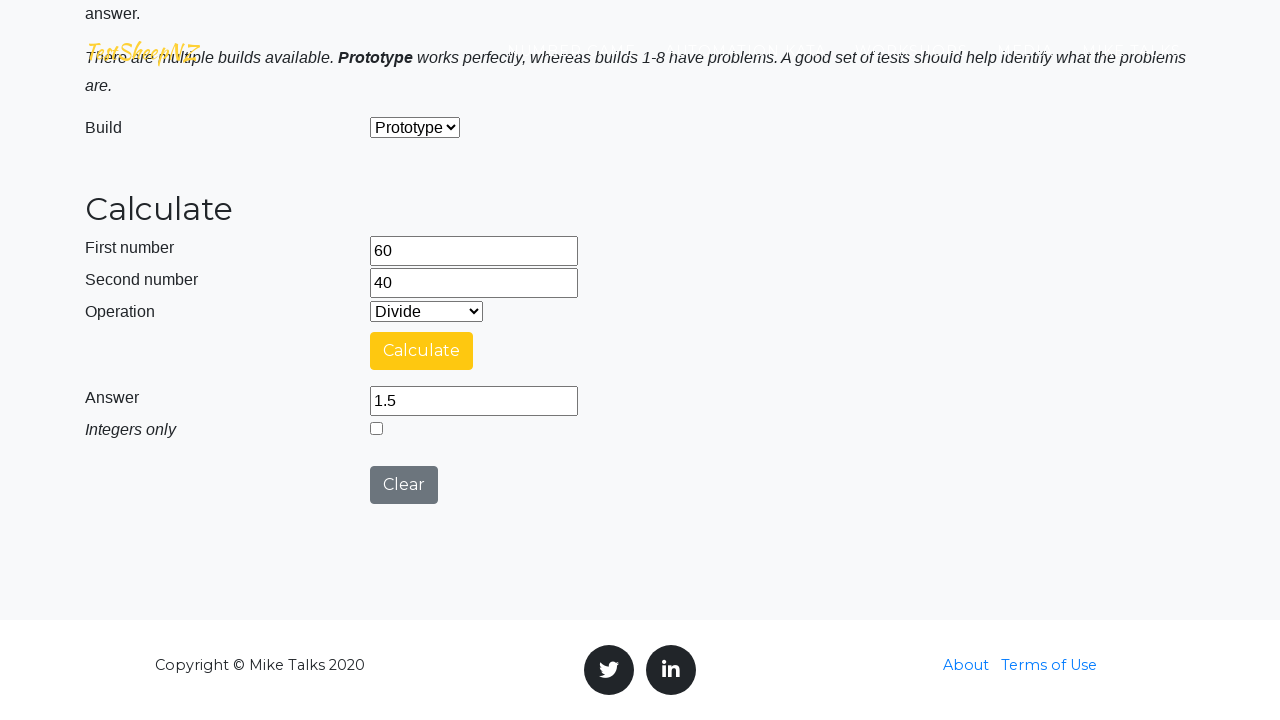

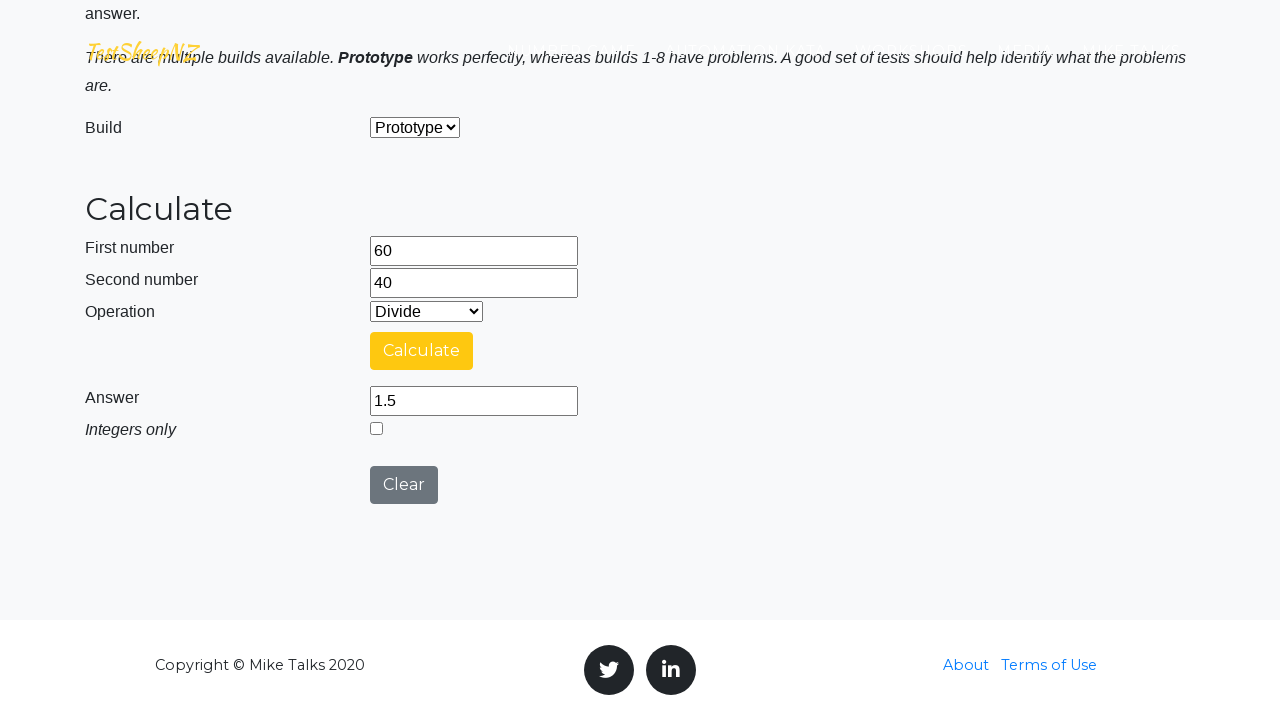